Tests pressing the space key on an input element and verifies the page displays the correct key press result

Starting URL: http://the-internet.herokuapp.com/key_presses

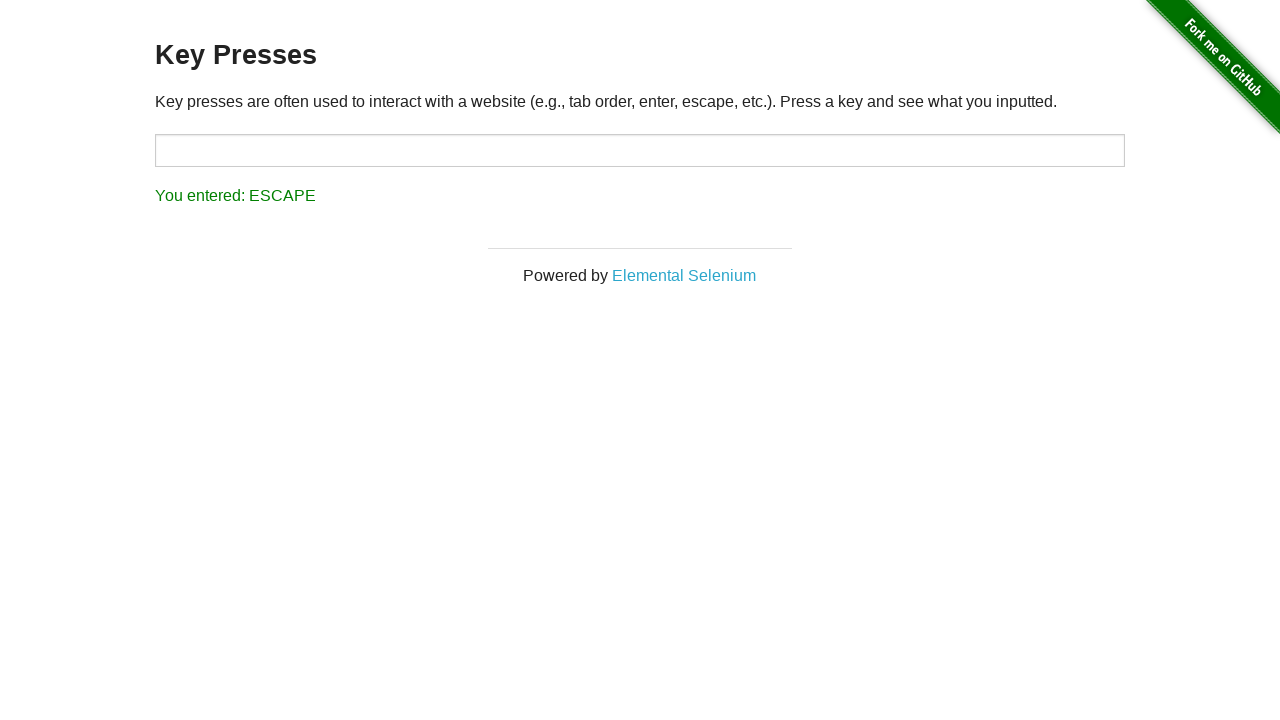

Pressed Space key on target input element on #target
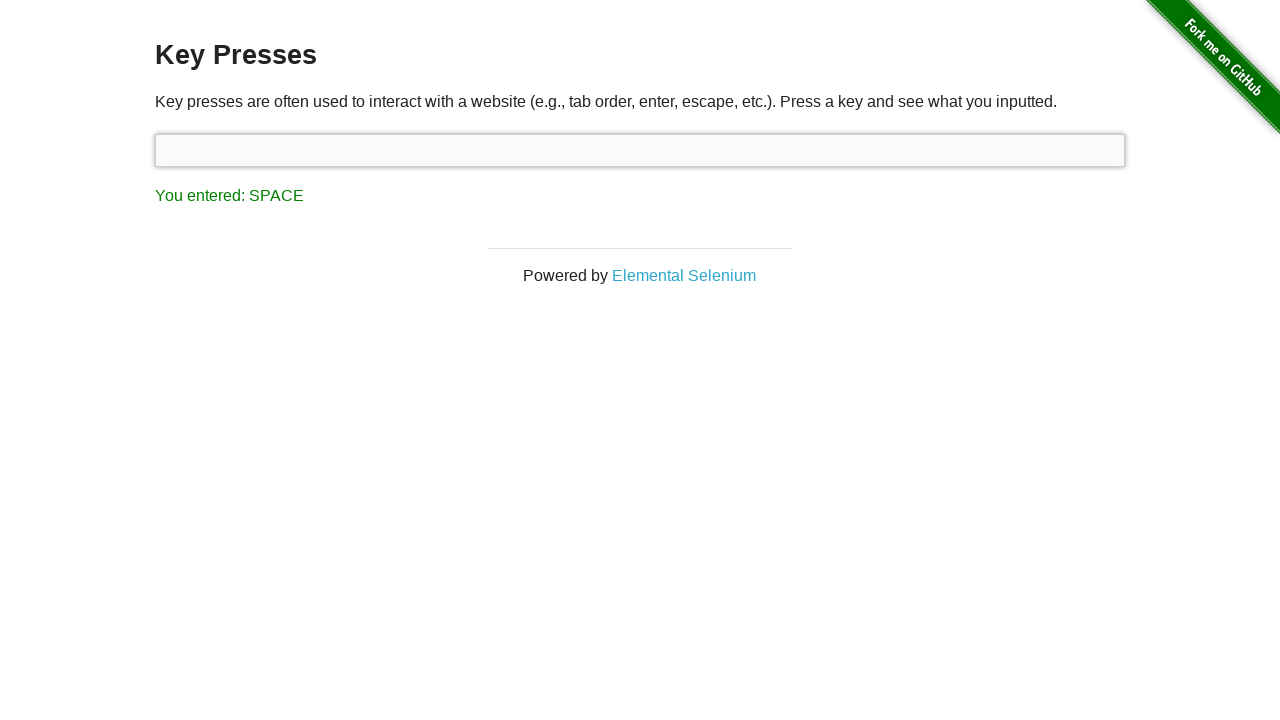

Result element loaded on page
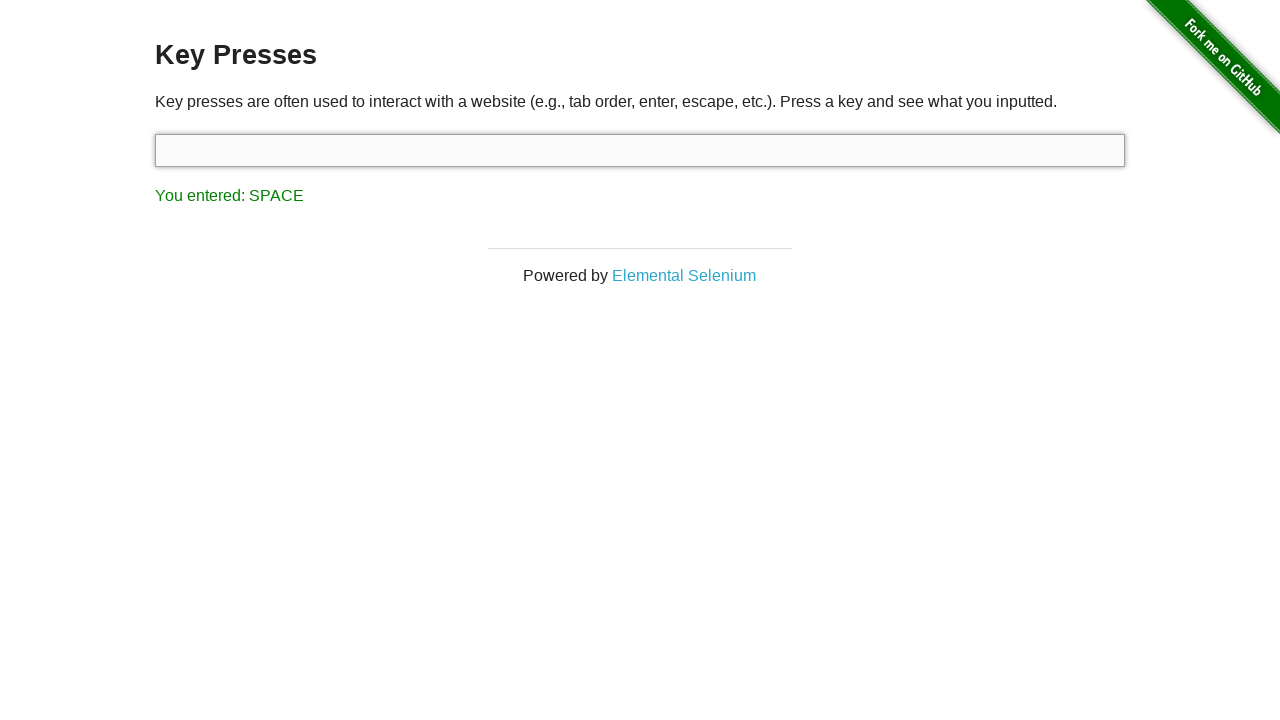

Retrieved result text content
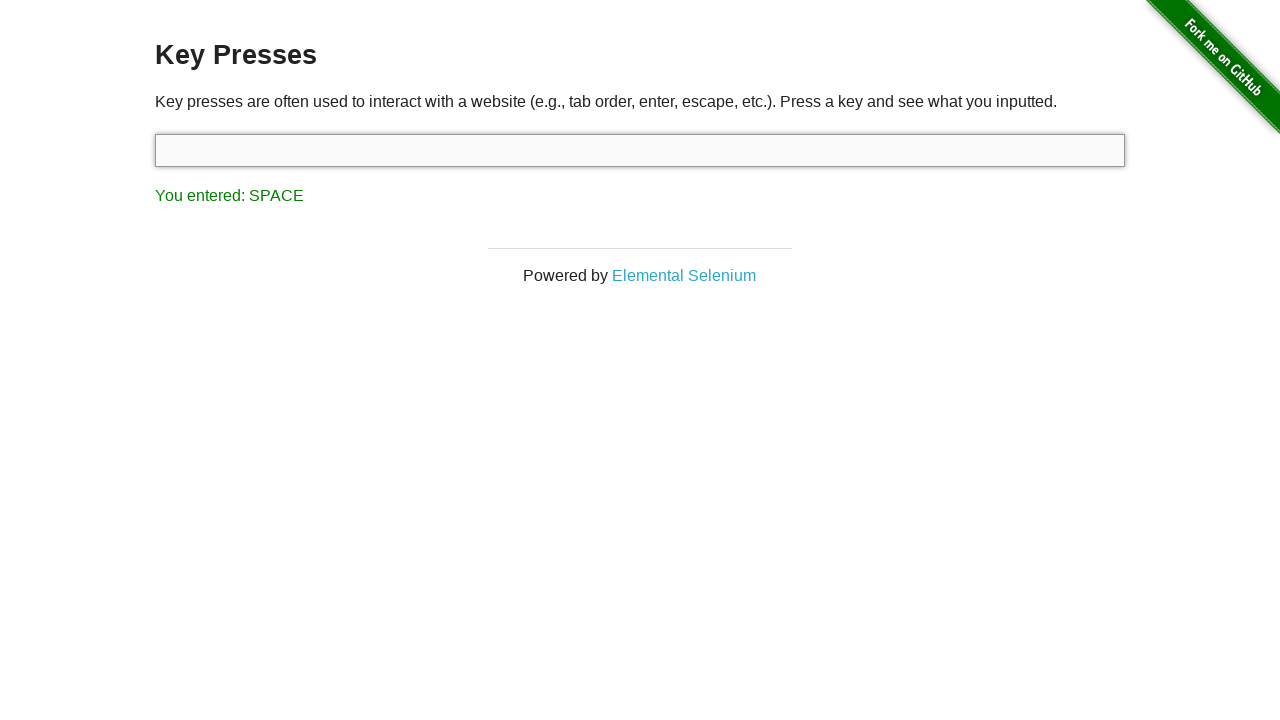

Verified result text shows 'You entered: SPACE'
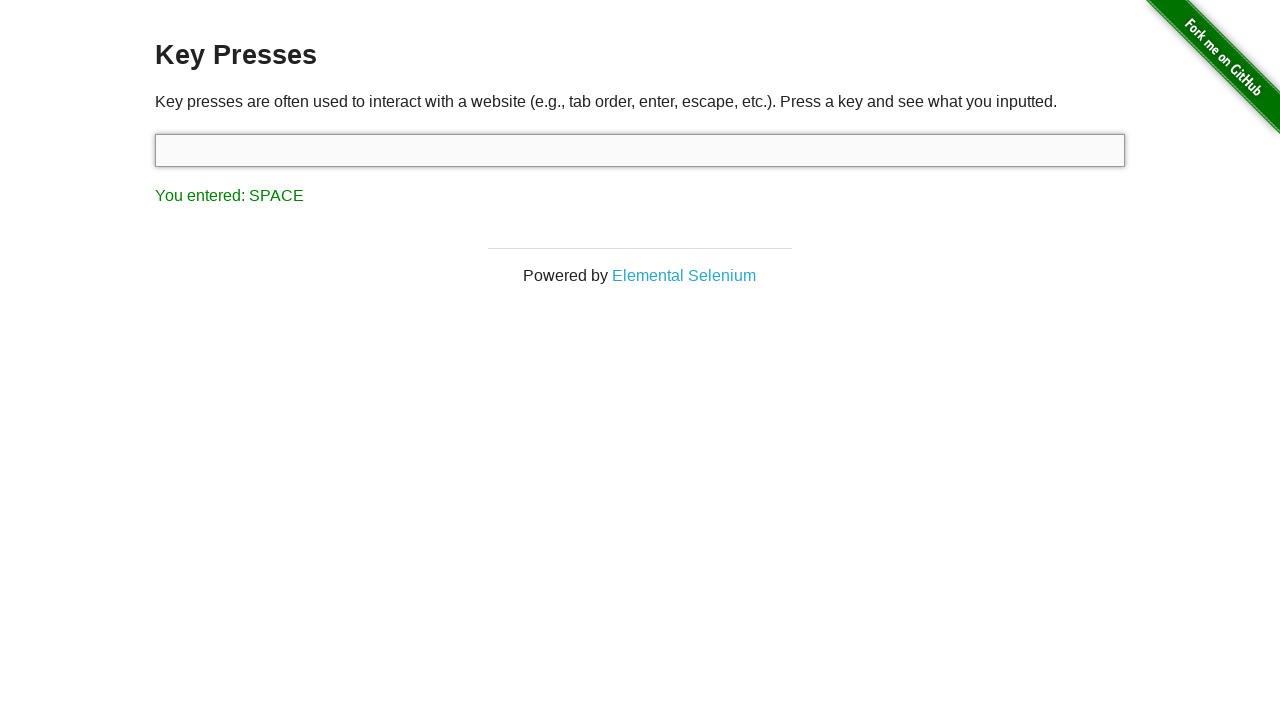

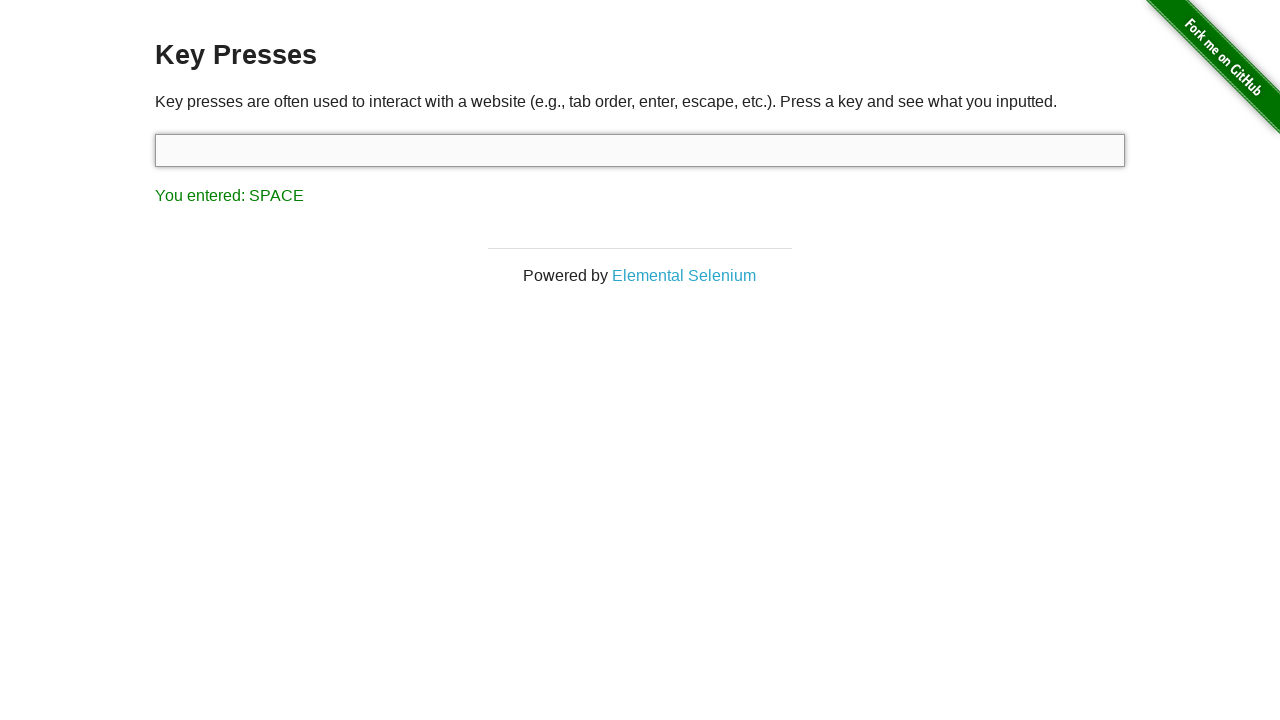